Tests clicking four easy buttons in sequence and verifies the completion message

Starting URL: https://eviltester.github.io/synchole/buttons.html

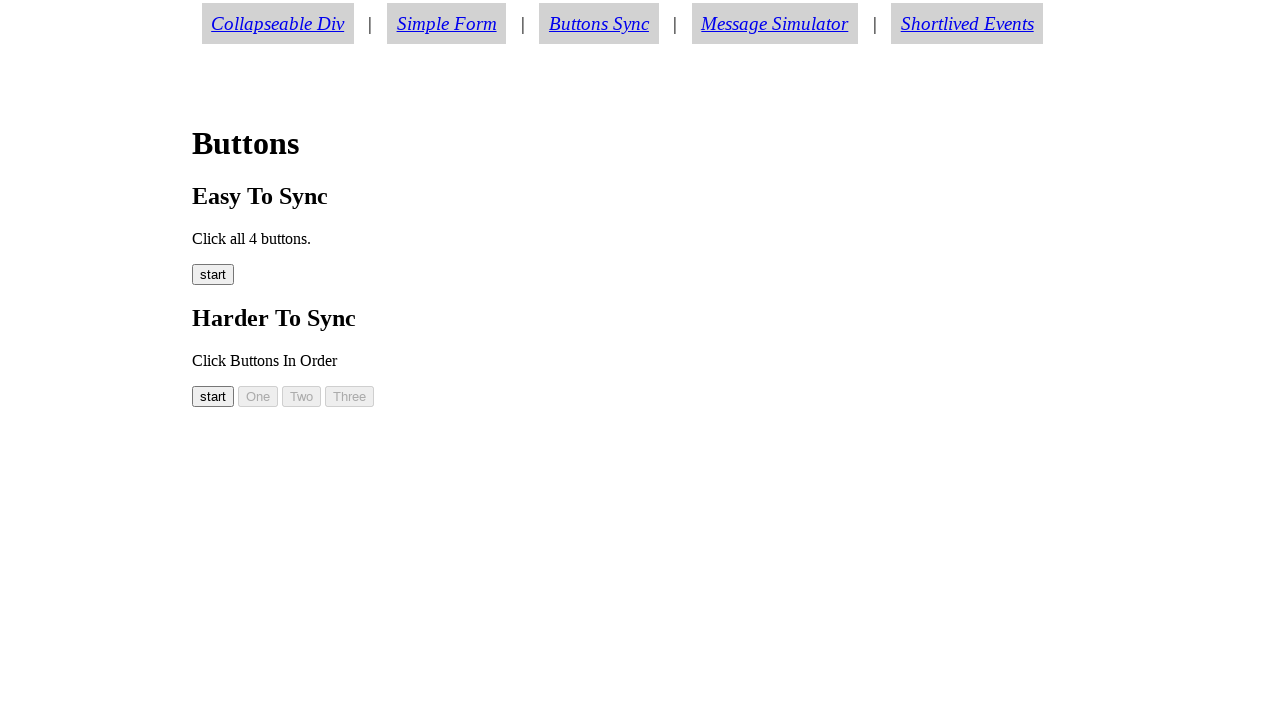

Clicked easy button 1 at (213, 275) on #easy00
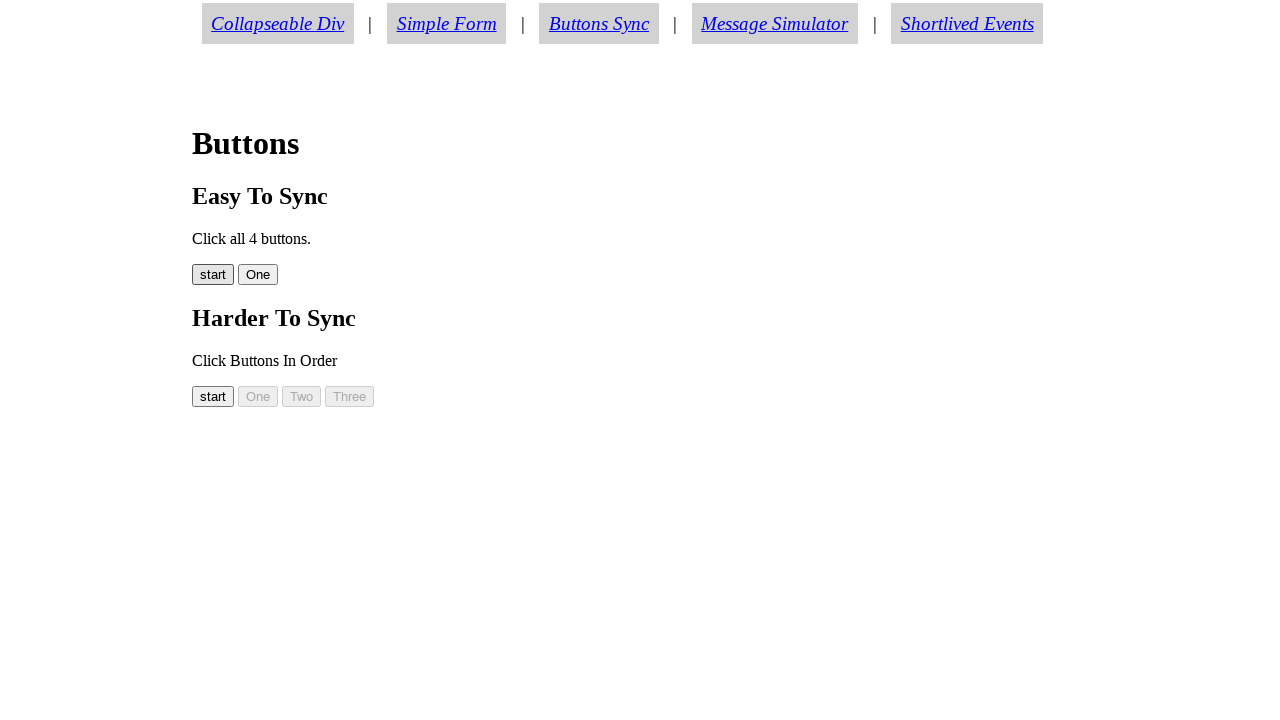

Clicked easy button 2 at (258, 275) on #easy01
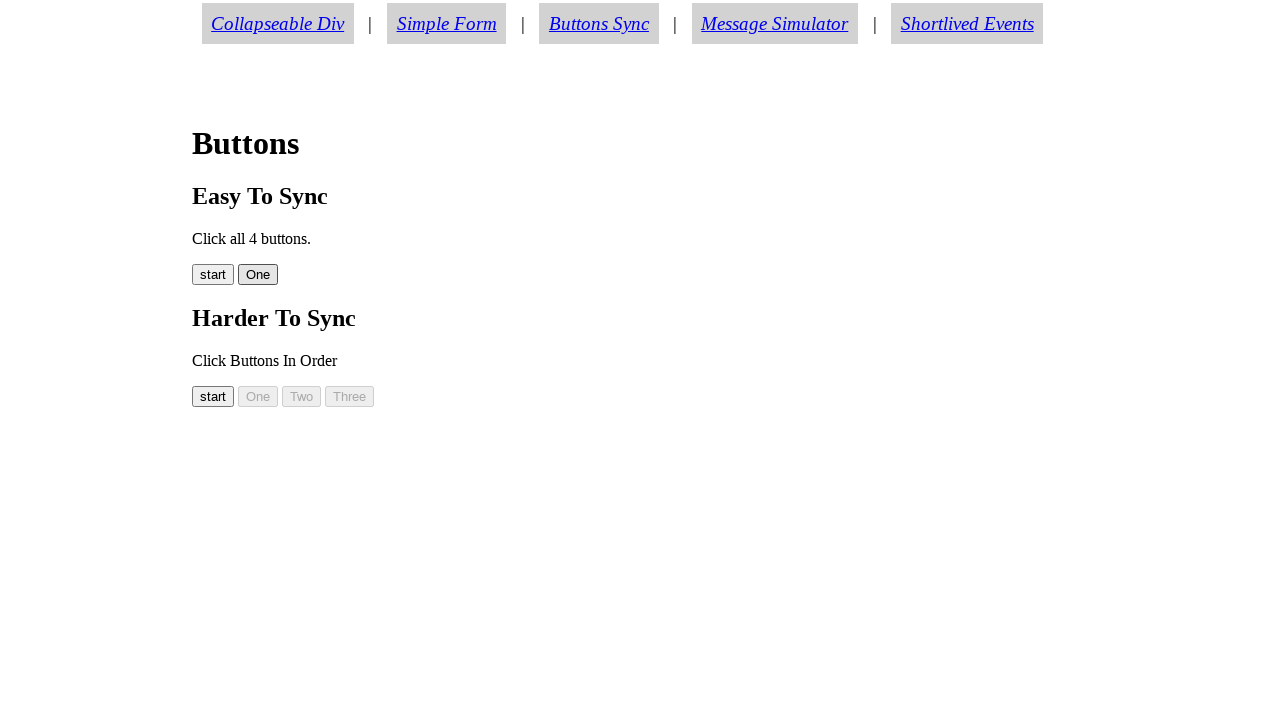

Clicked easy button 3 at (298, 275) on #easy02
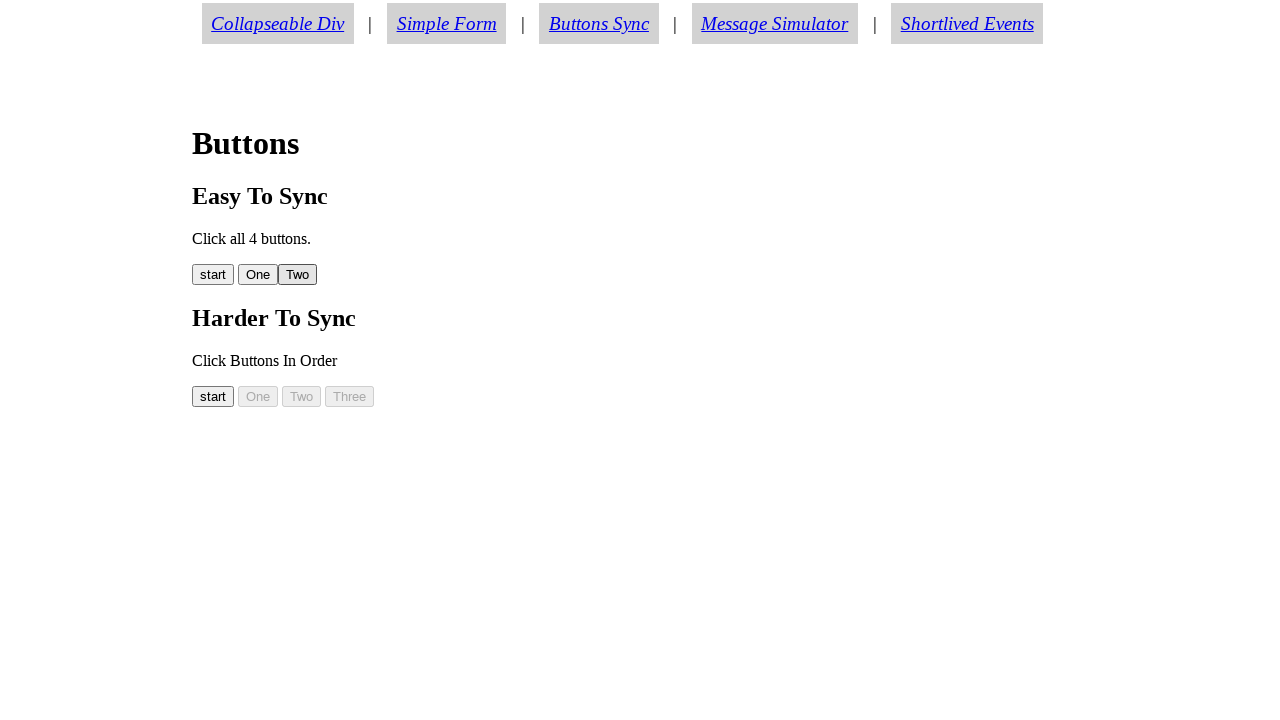

Clicked easy button 4 at (342, 275) on #easy03
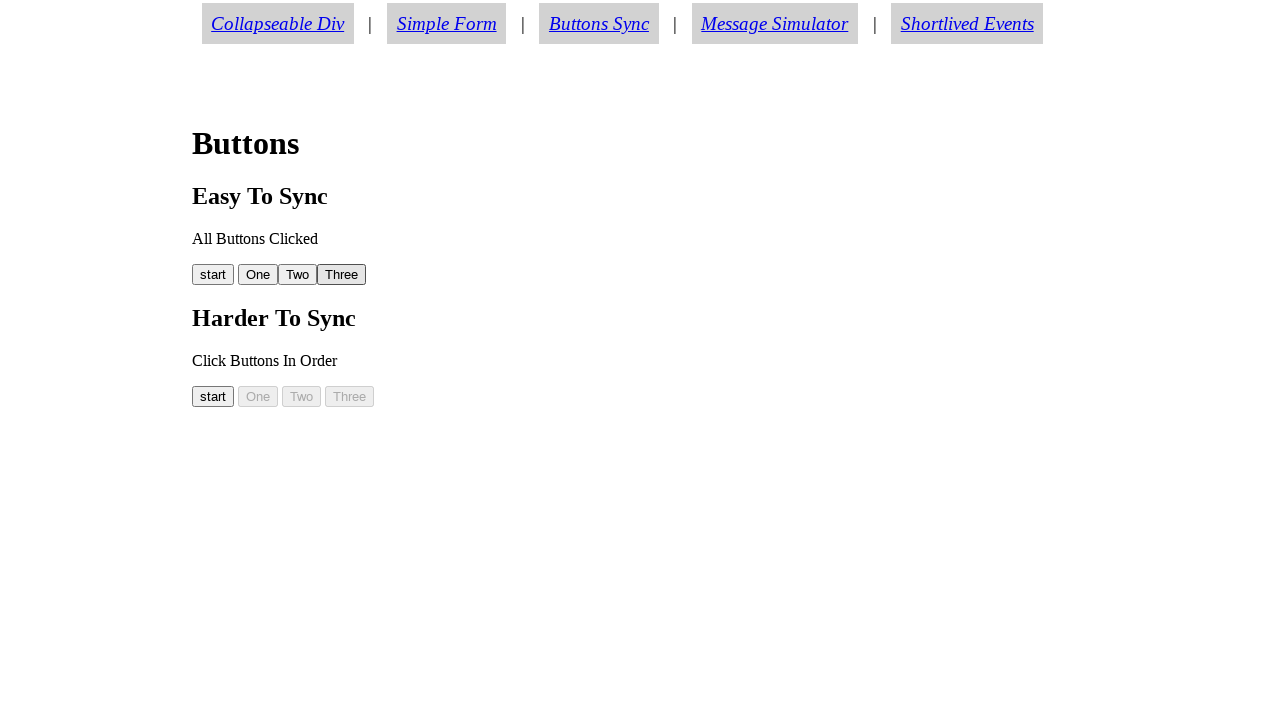

Completion message appeared
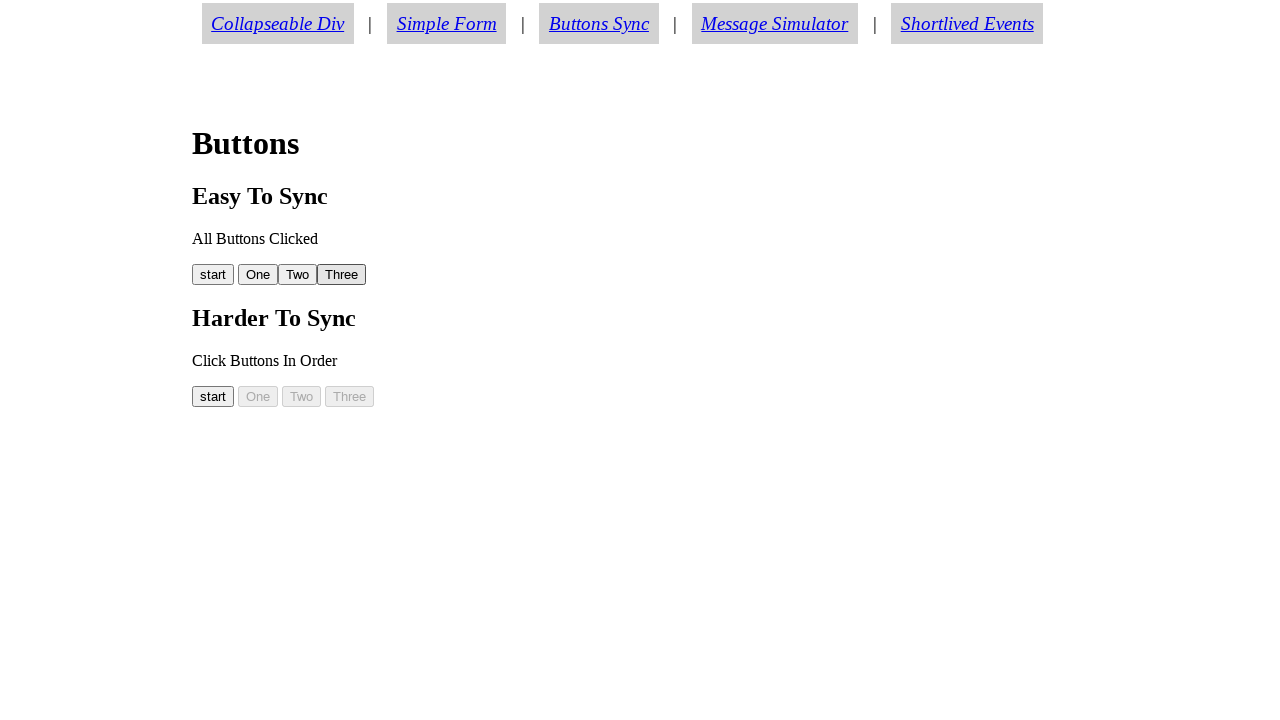

Verified completion message shows 'All Buttons Clicked'
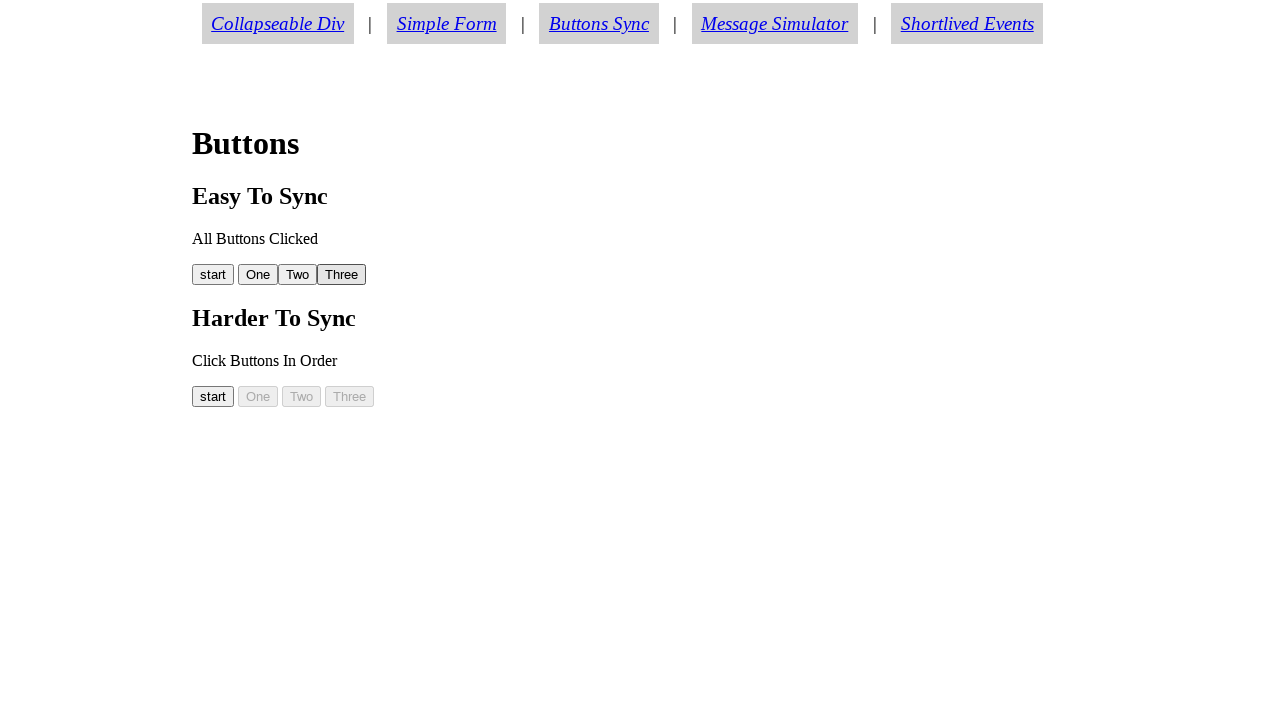

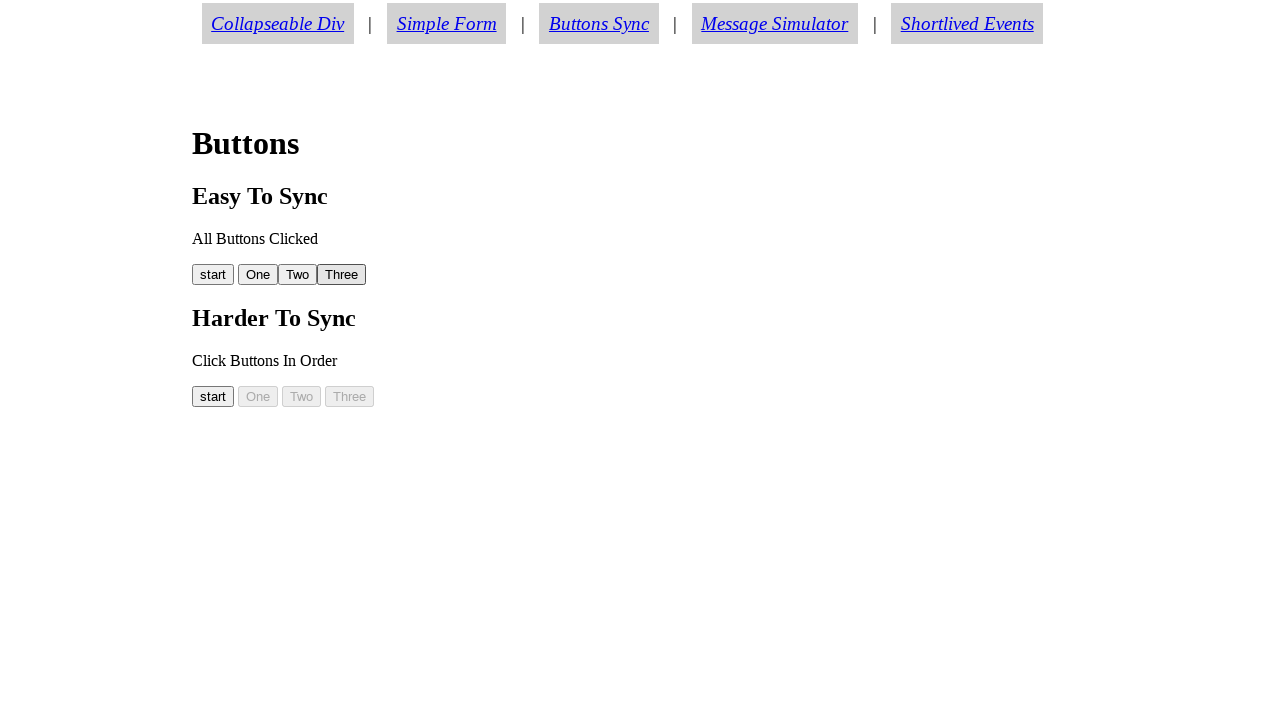